Tests right-click context menu by opening the menu, hovering over paste option, clicking it, and accepting the alert.

Starting URL: https://swisnl.github.io/jQuery-contextMenu/demo.html

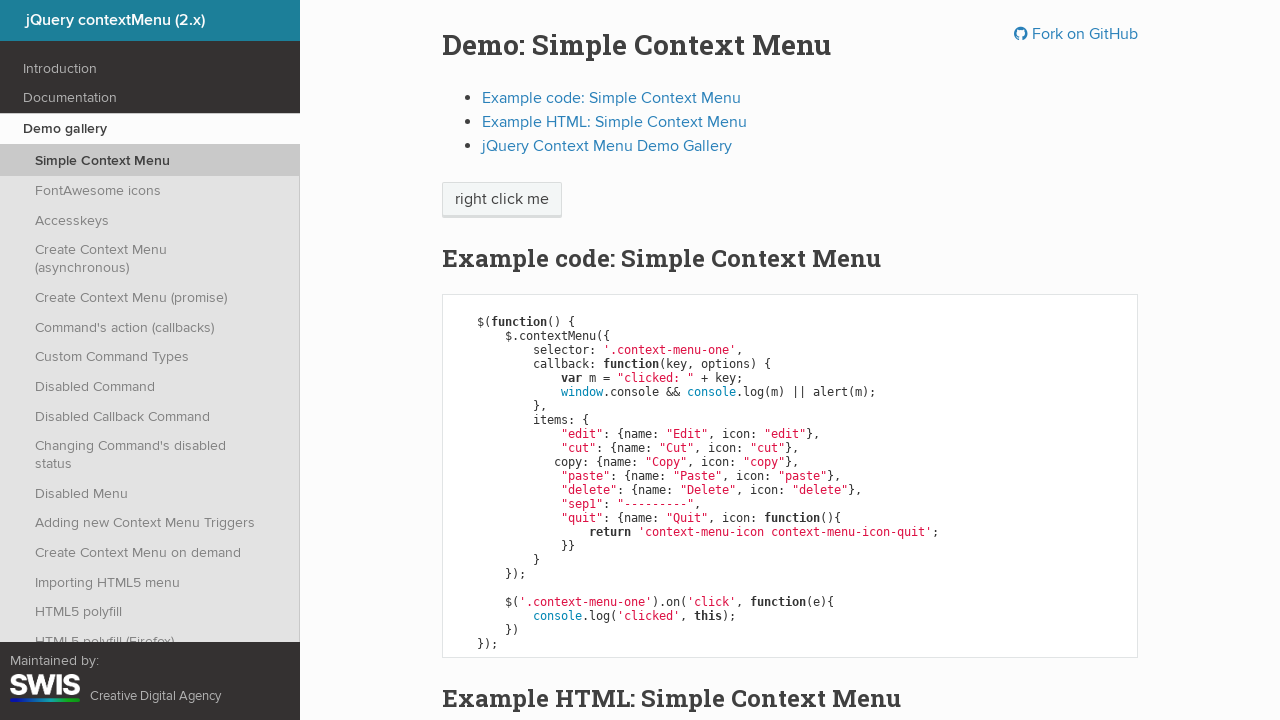

Right-clicked on context menu element at (502, 200) on span.context-menu-one
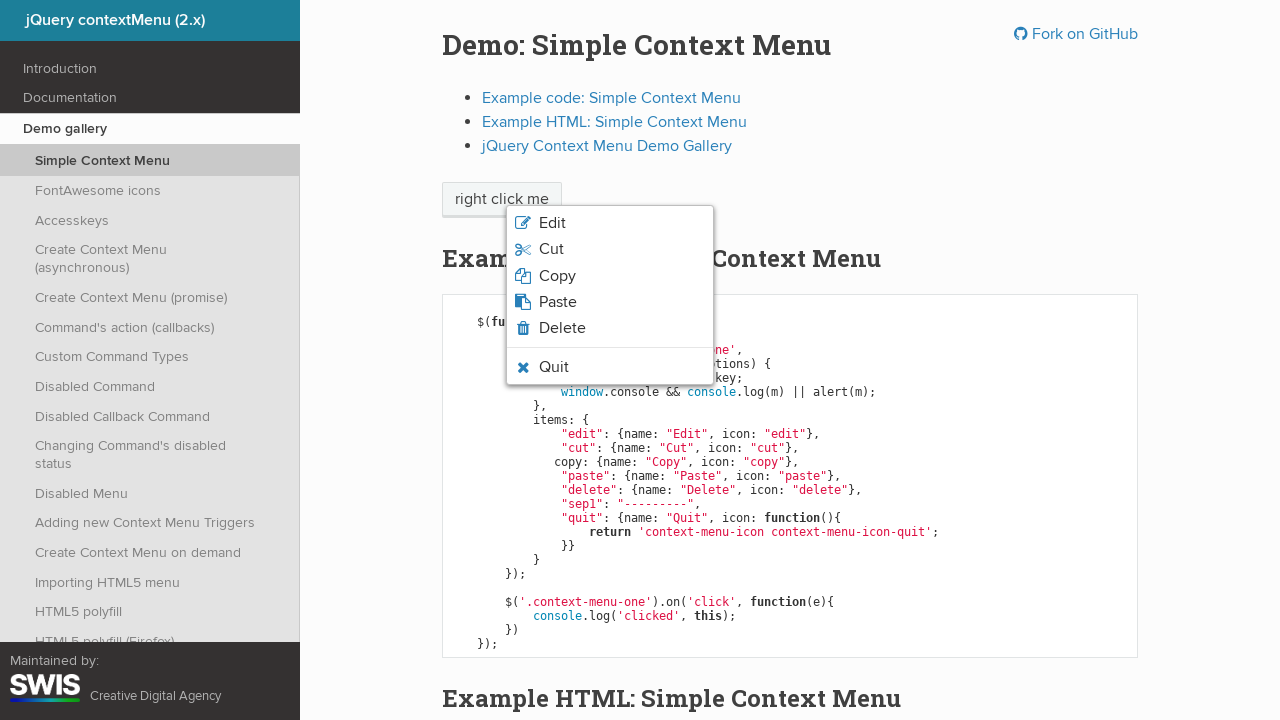

Verified paste option is visible in context menu
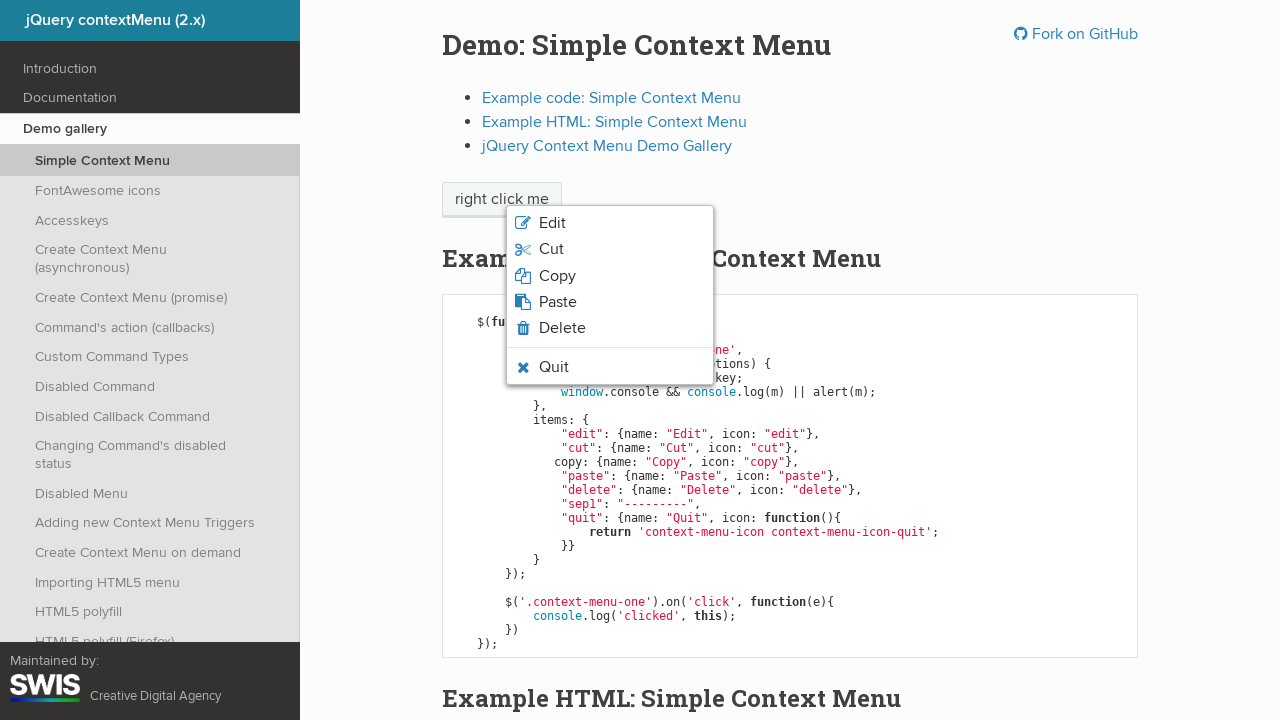

Hovered over paste option at (610, 302) on li.context-menu-icon-paste
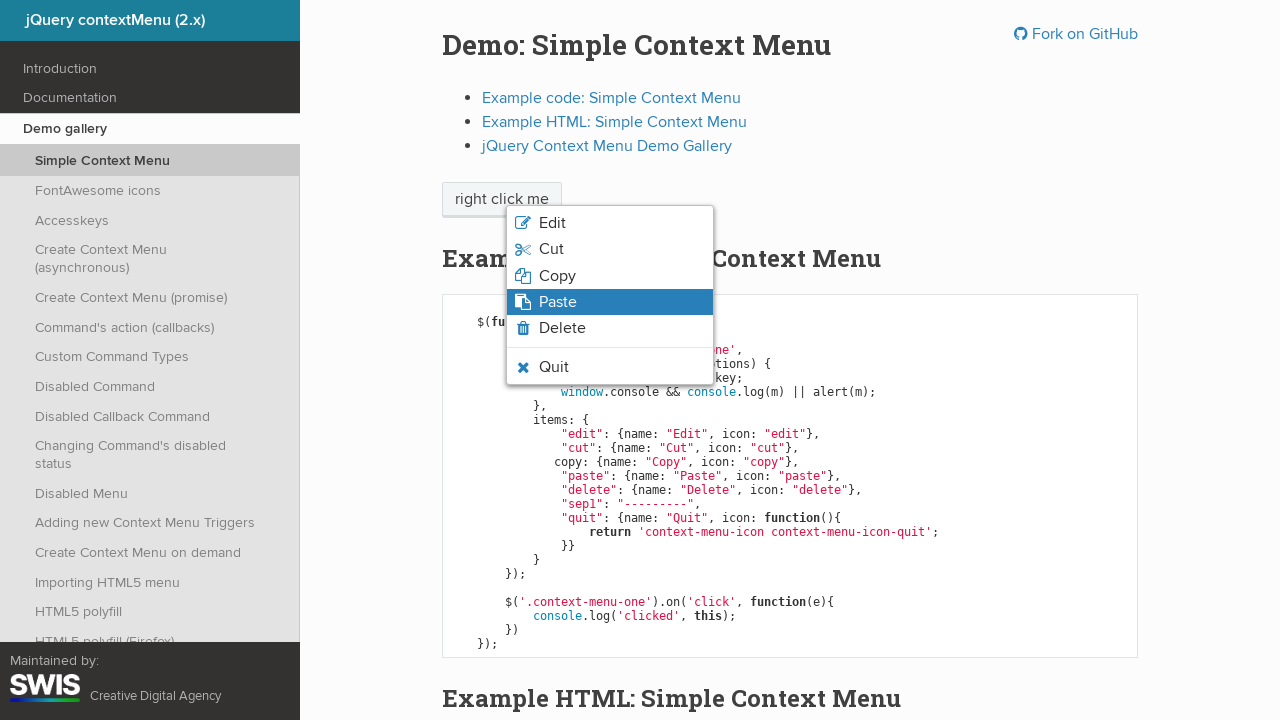

Waited 2000ms for hover state animation
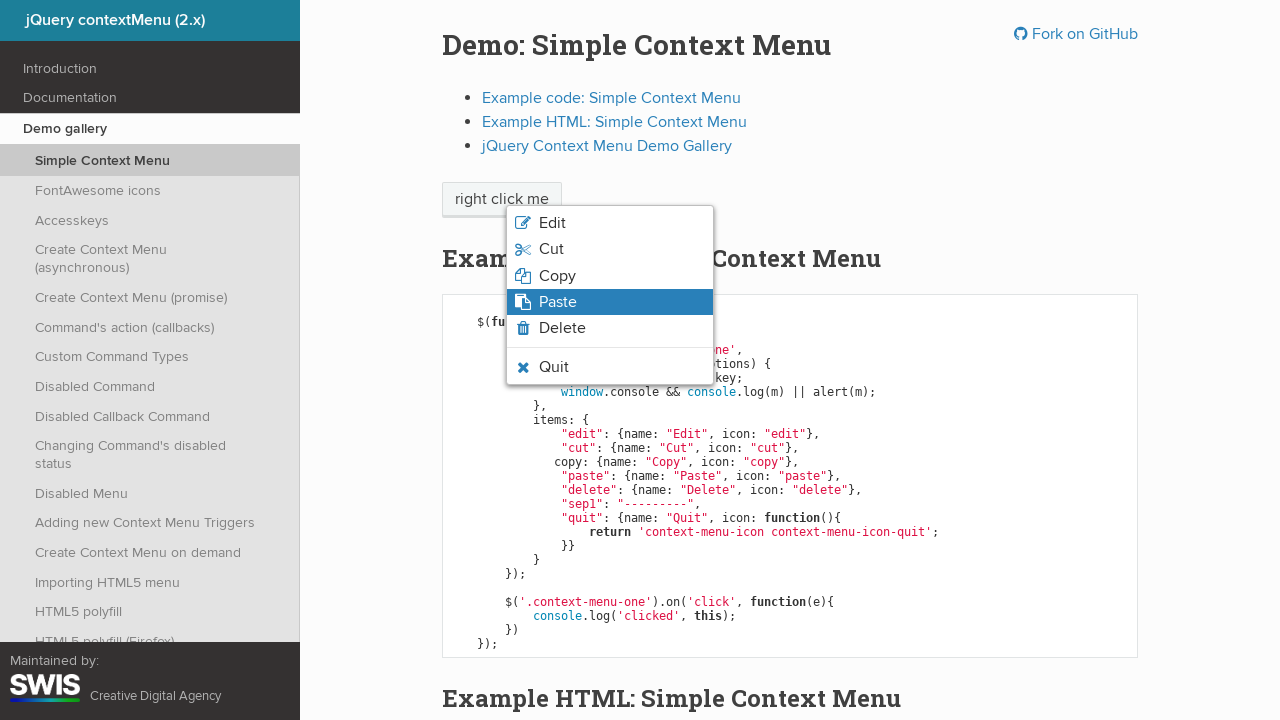

Verified paste option has hover state applied
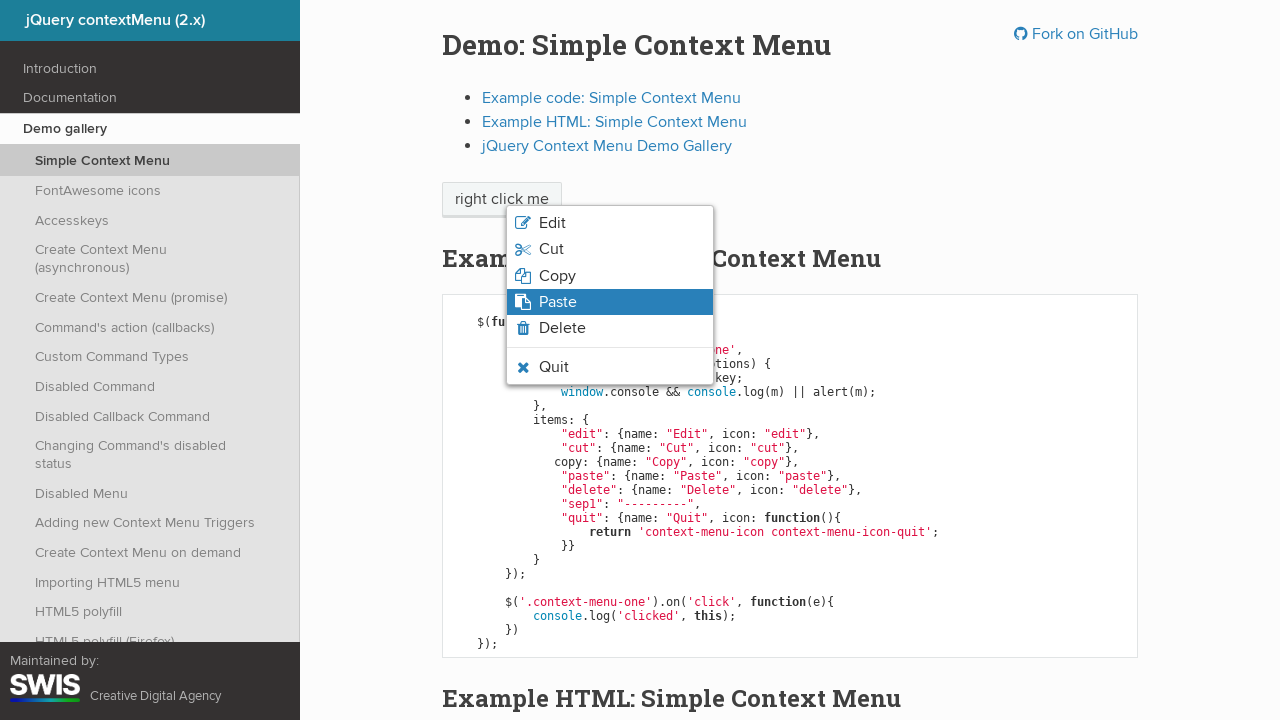

Clicked on paste option at (610, 302) on li.context-menu-icon-paste
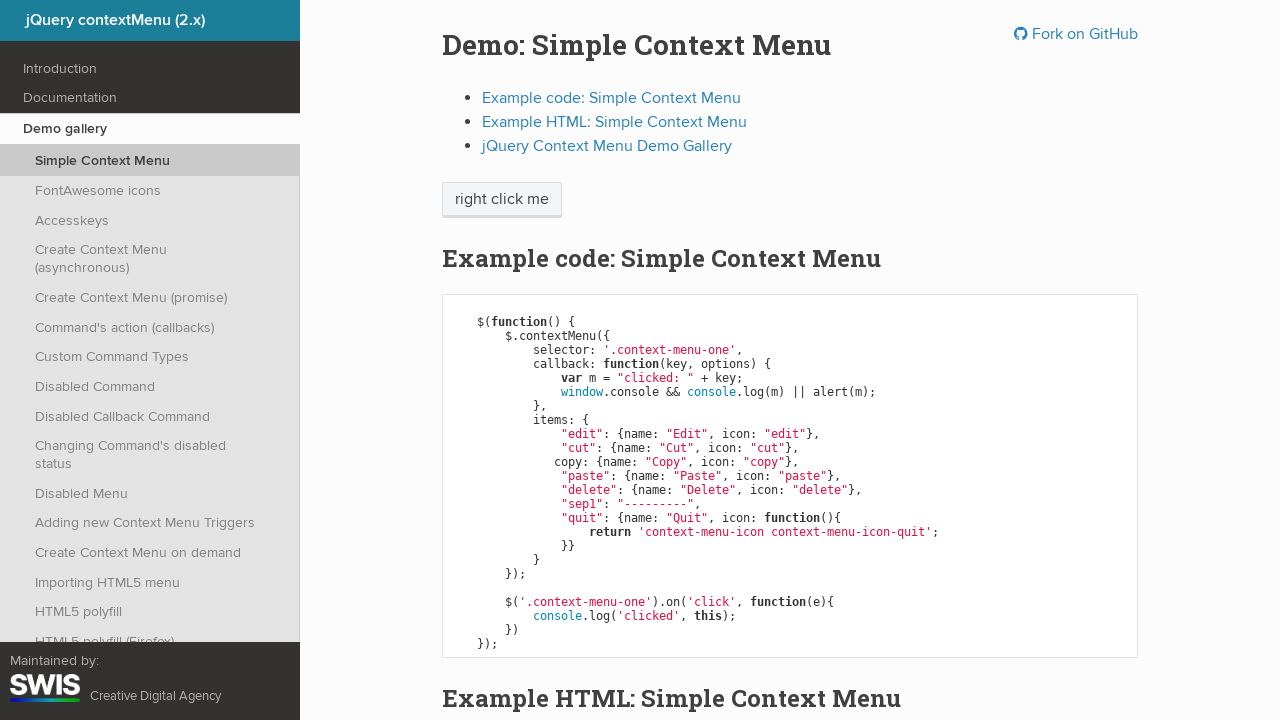

Registered dialog handler to accept alerts
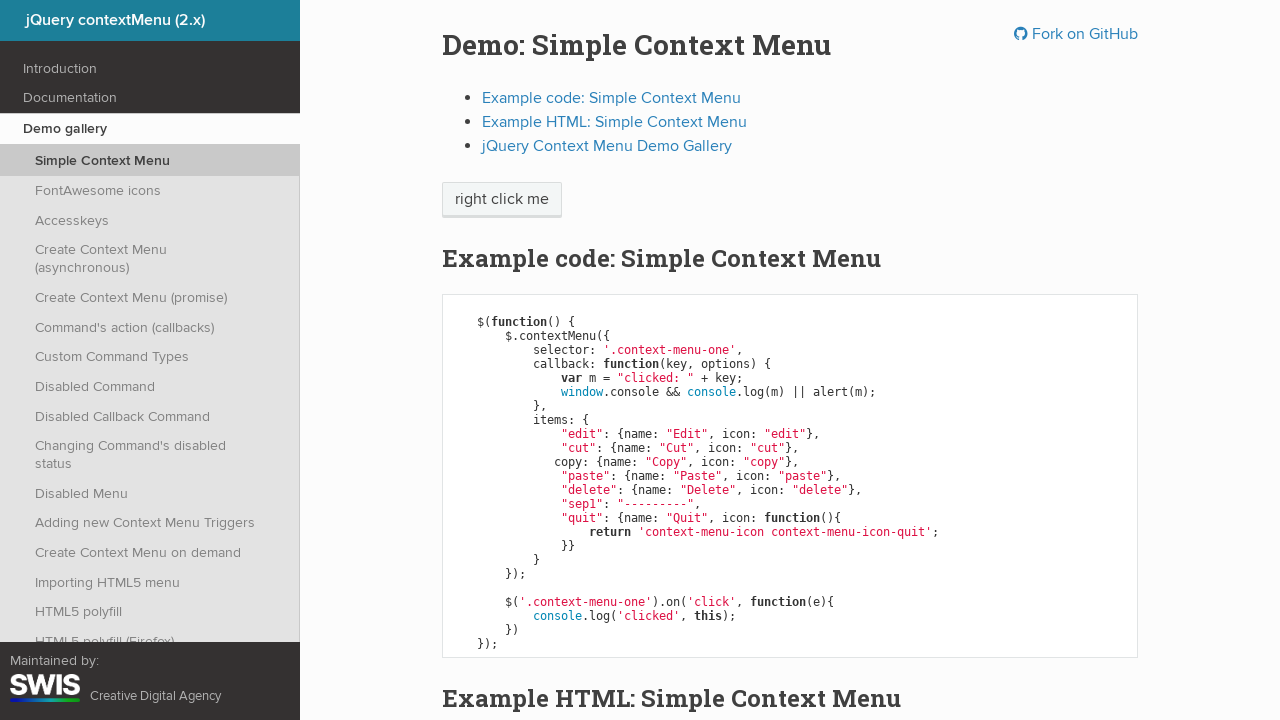

Waited 2000ms for alert to be processed
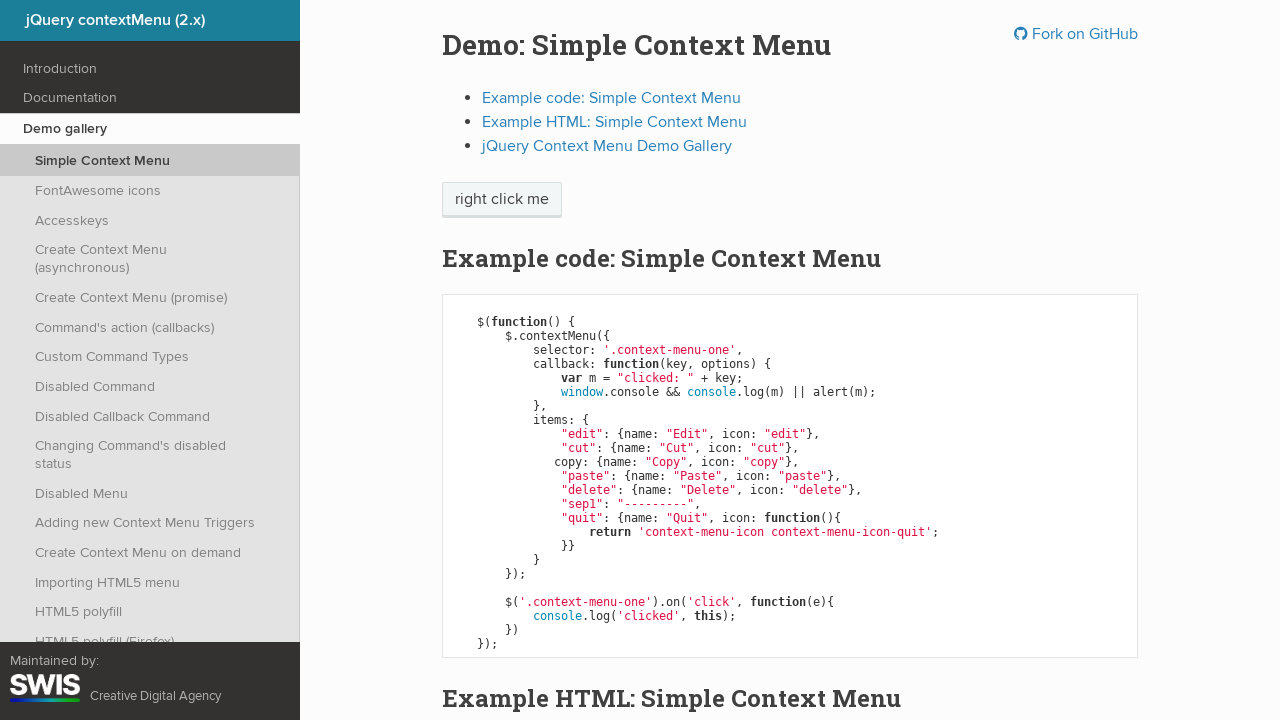

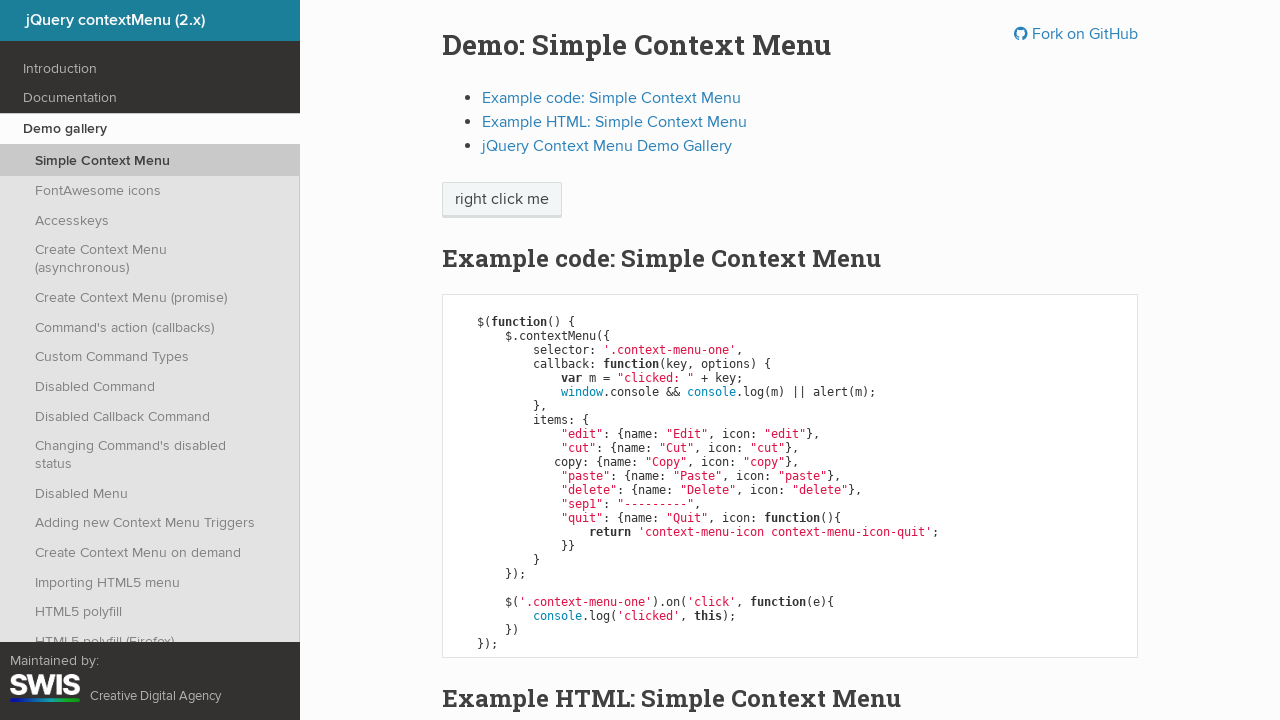